Verifies that the menu above logo is present on the skiing championship page

Starting URL: https://www.sport-express.ru/skiing/chempionat-mira/

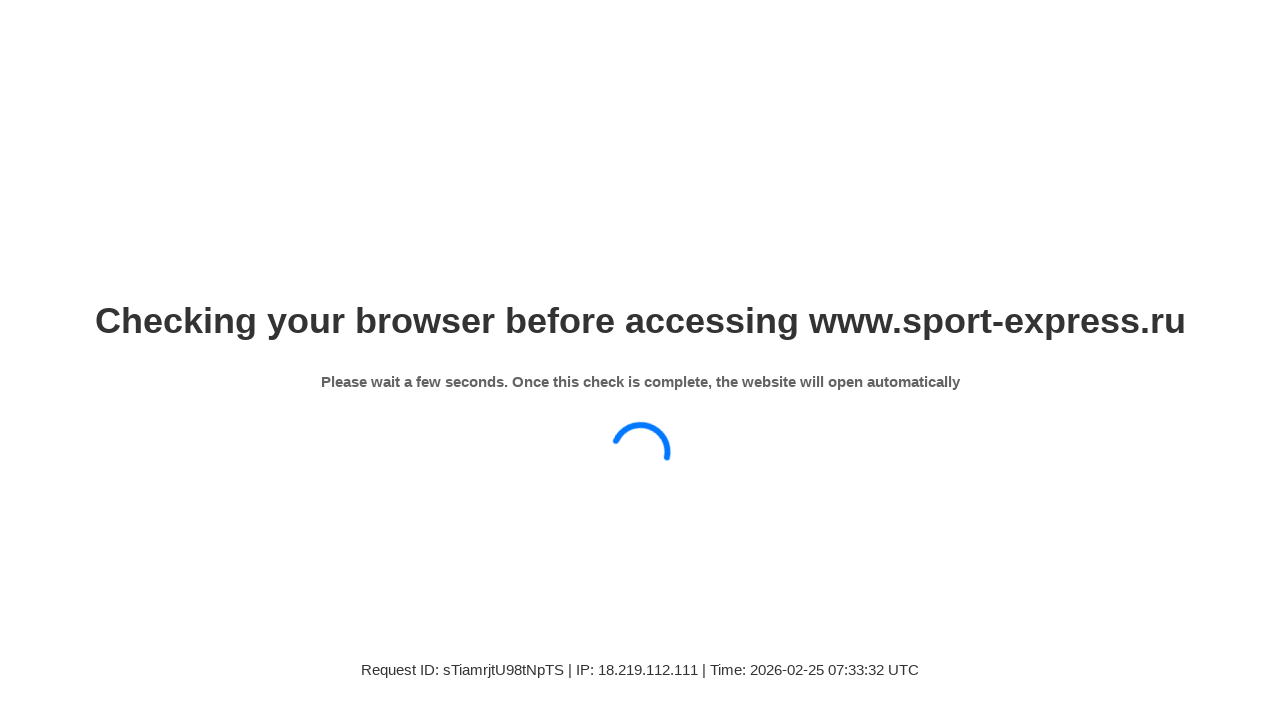

Menu above logo is visible on the skiing championship page
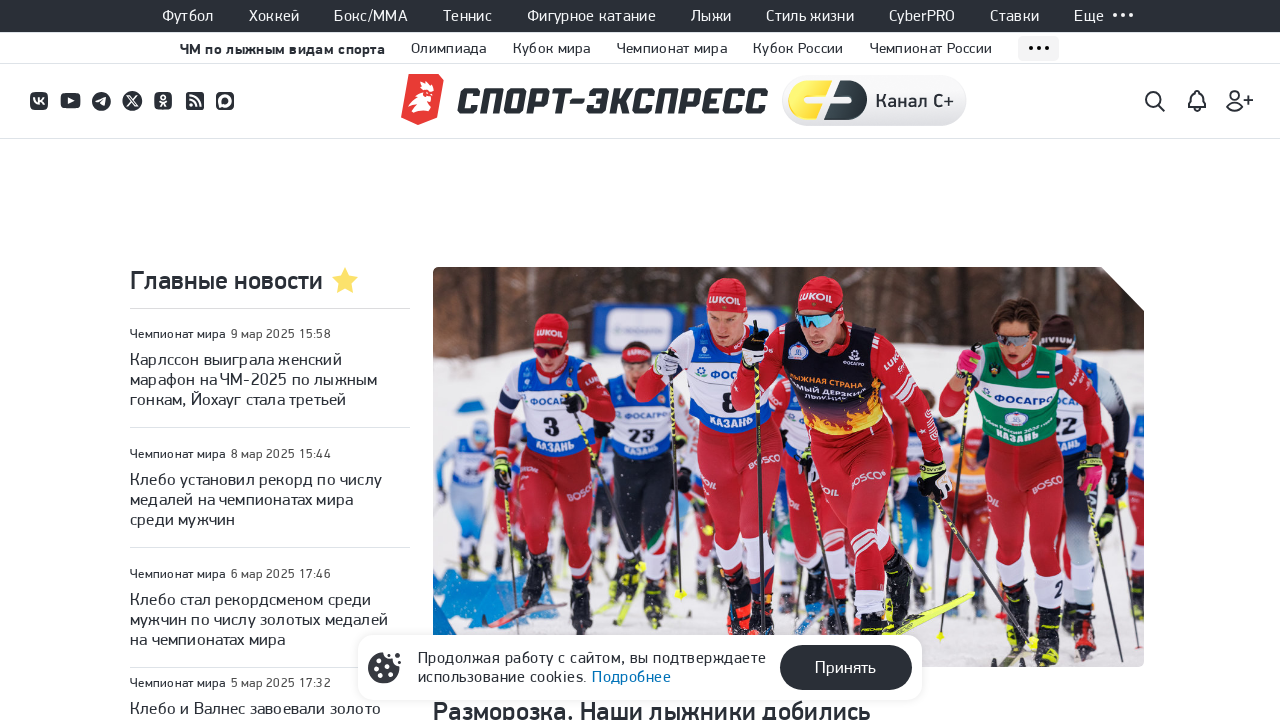

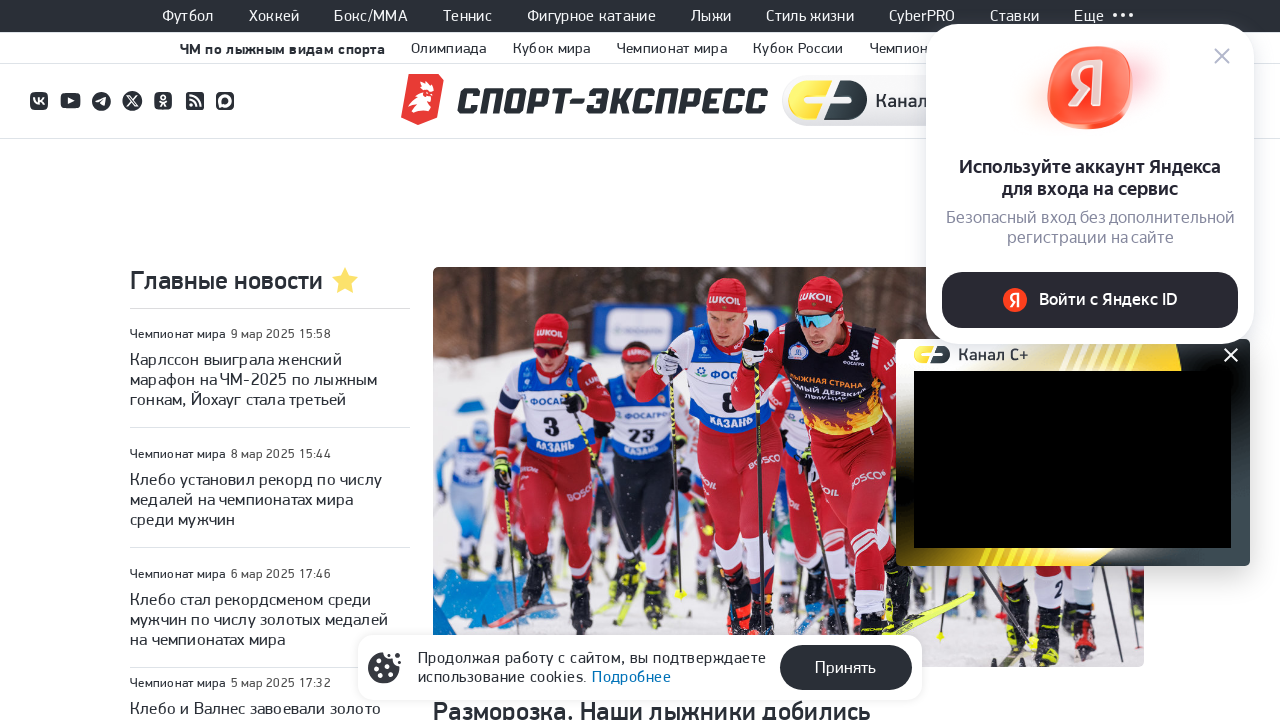